Tests the email input field by entering an email address, submitting the form, and verifying the email is displayed correctly

Starting URL: https://demoqa.com/text-box

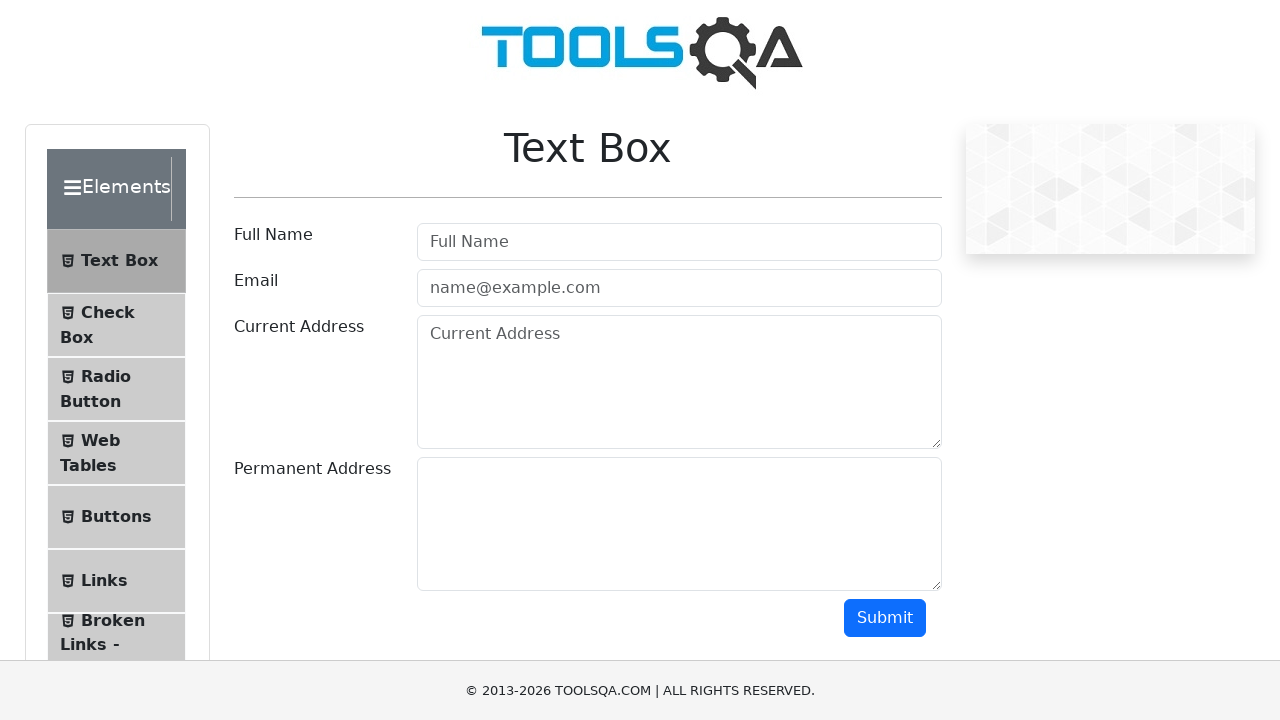

Filled email field with 'elina.cerniavskaja@gmail.com' on #userEmail
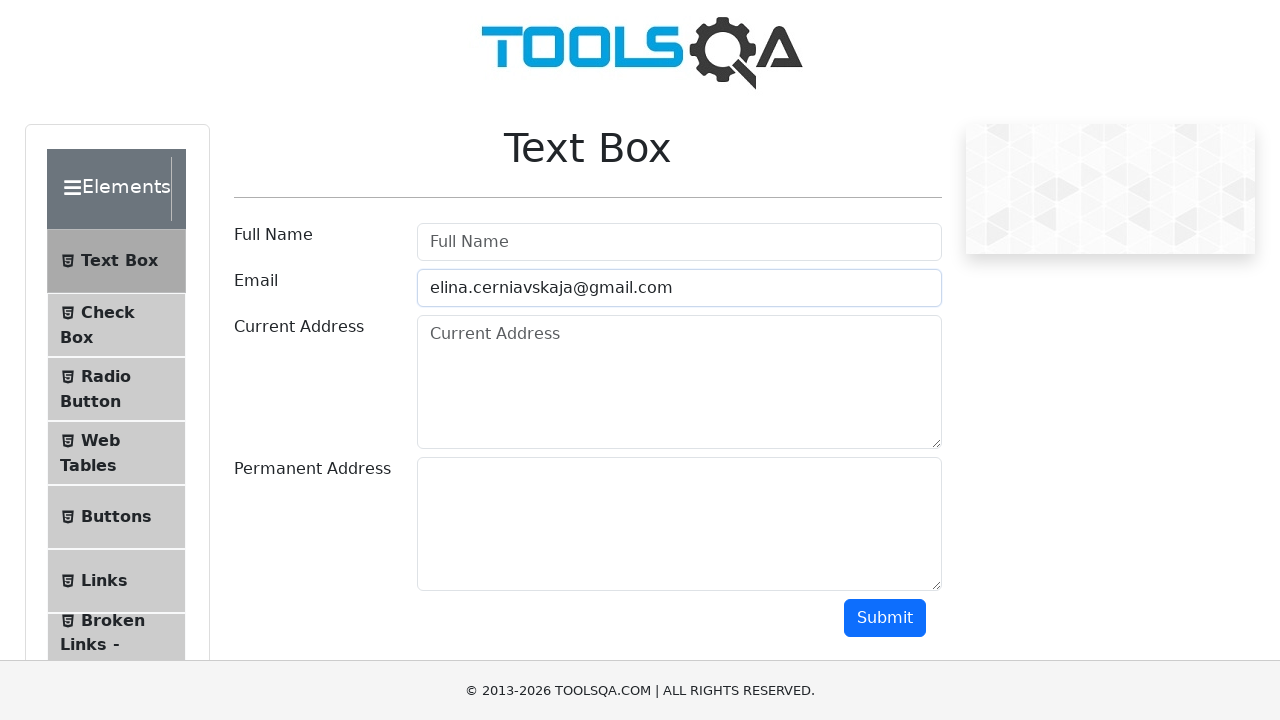

Clicked submit button to submit the form at (885, 618) on #submit
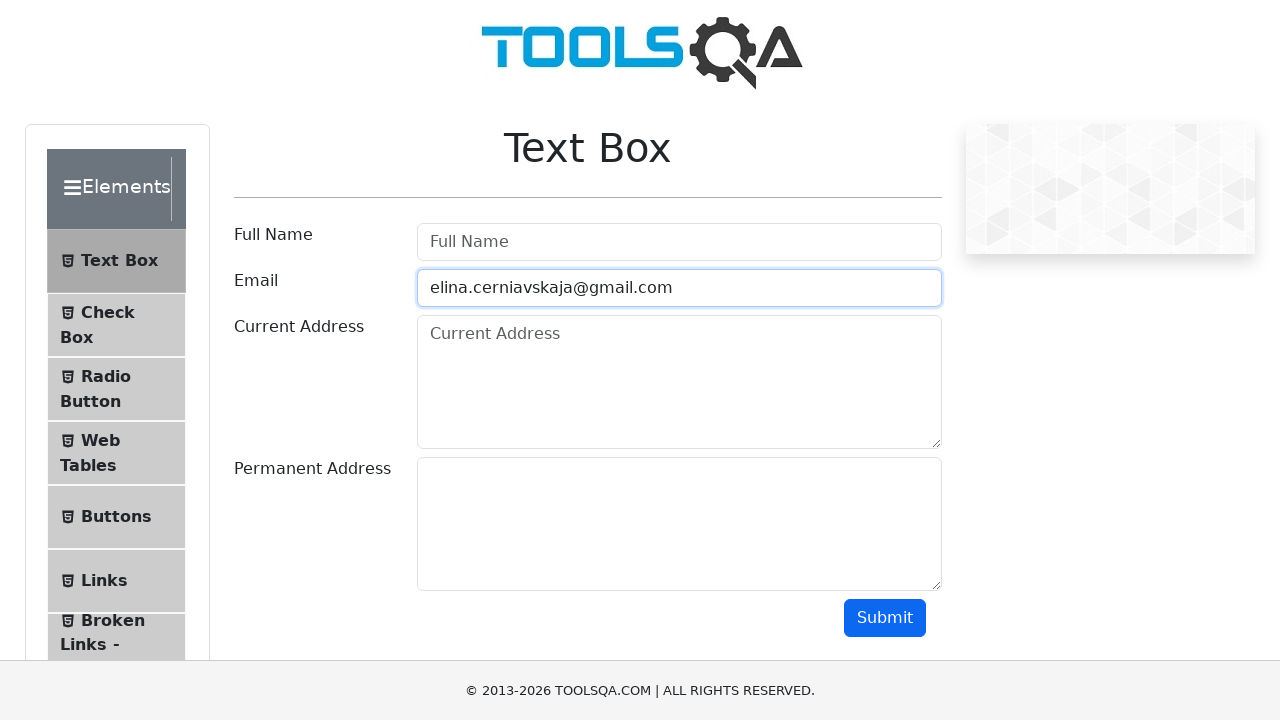

Email output field appeared on the page
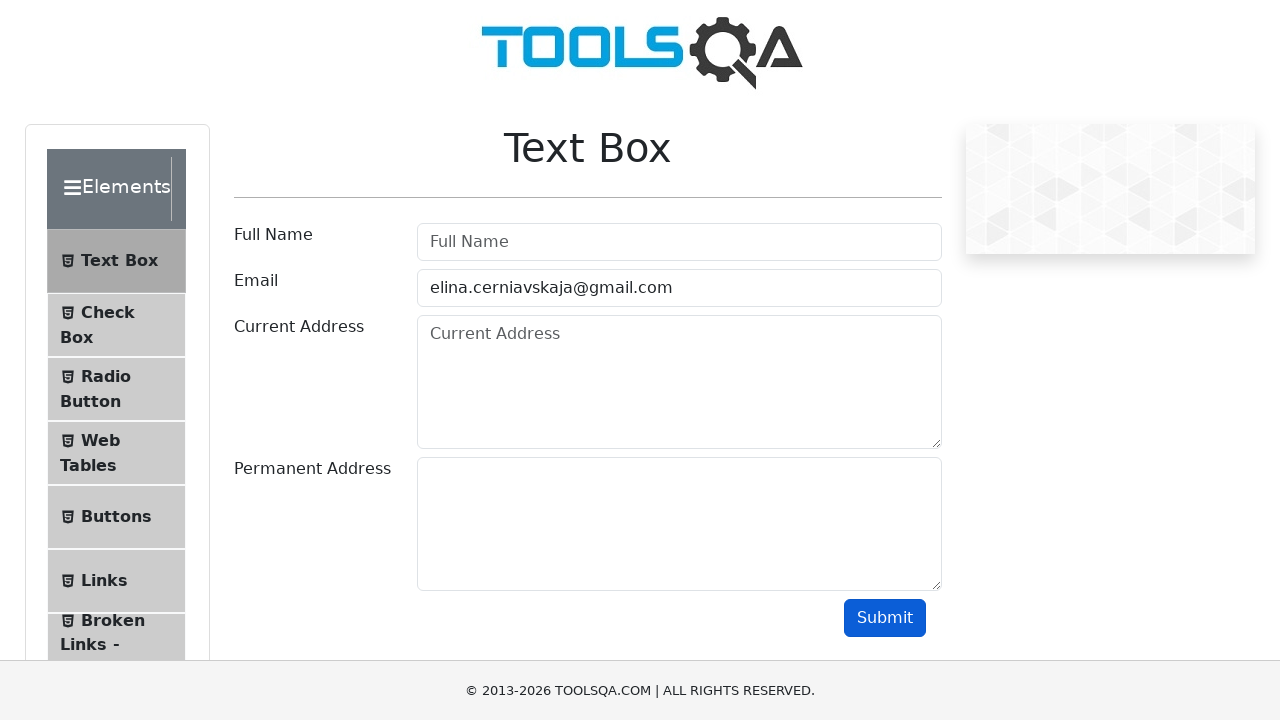

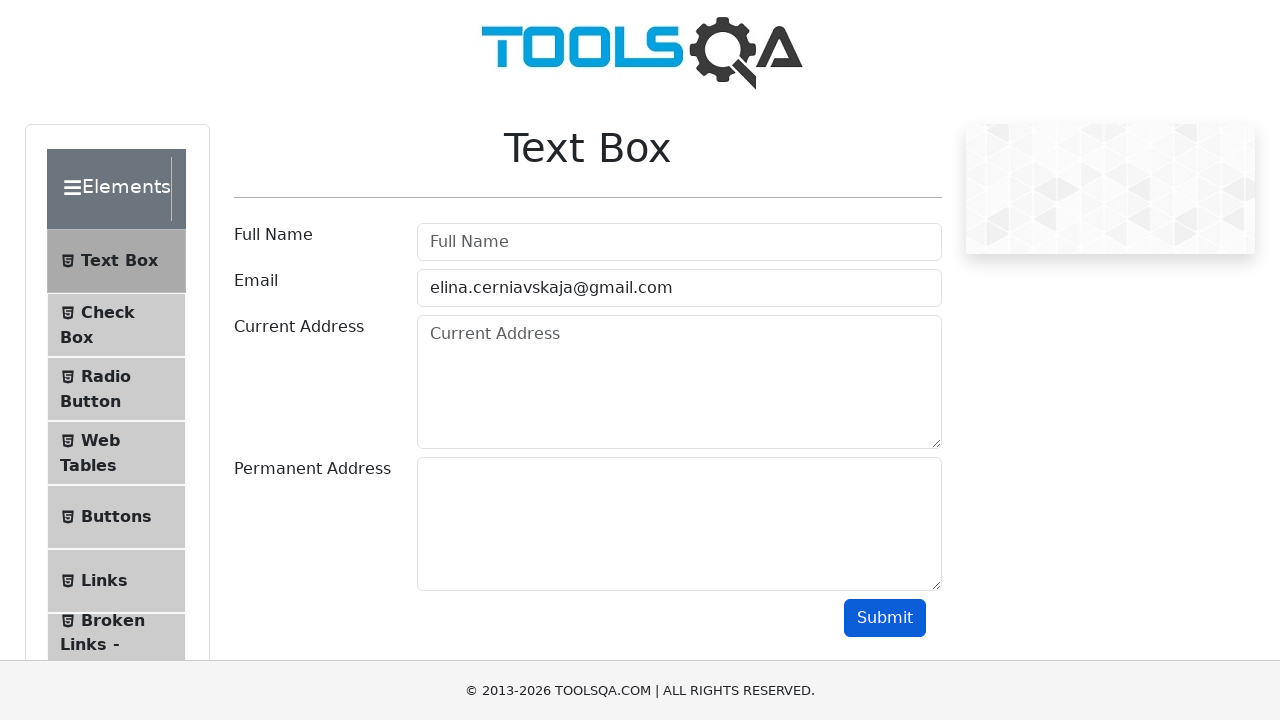